Tests timeout handling during dynamic loading by clicking the start button and waiting for the finish element with a short timeout.

Starting URL: http://the-internet.herokuapp.com/dynamic_loading/1

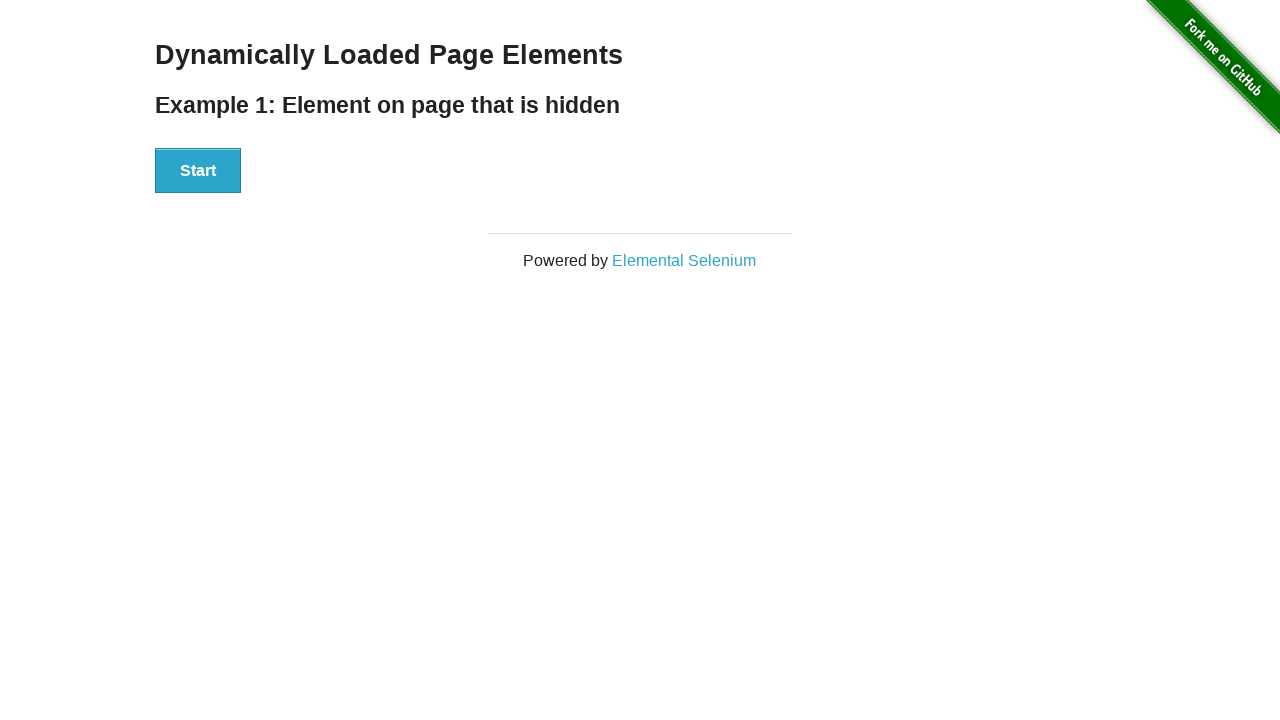

Clicked the start button to begin dynamic loading at (198, 171) on xpath=//div[@id='start']/button
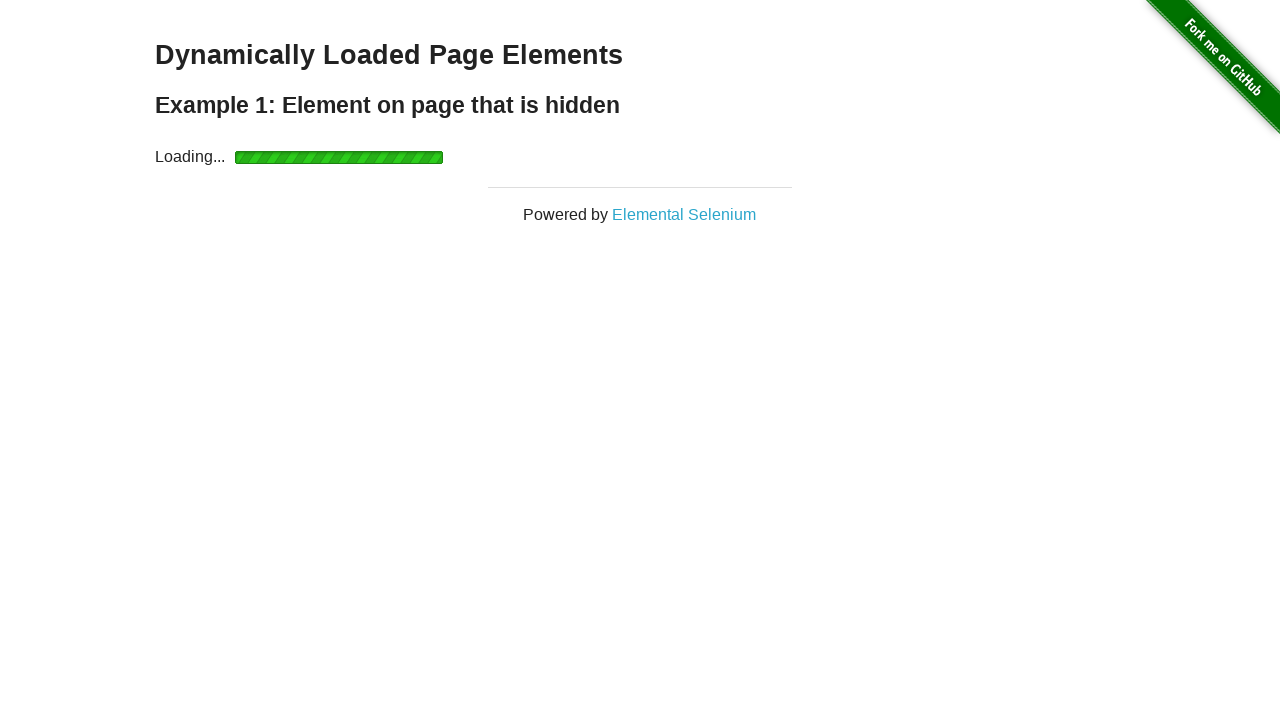

Finish element became visible after dynamic loading completed
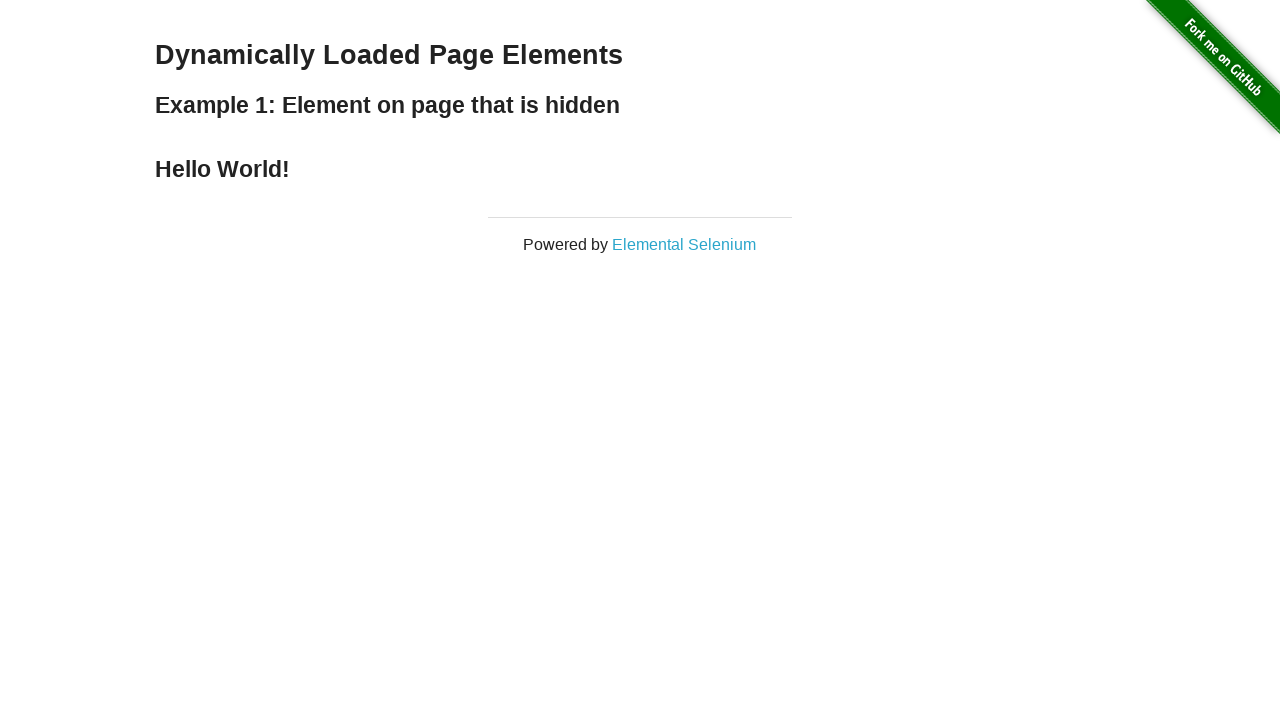

Retrieved text content from finish element
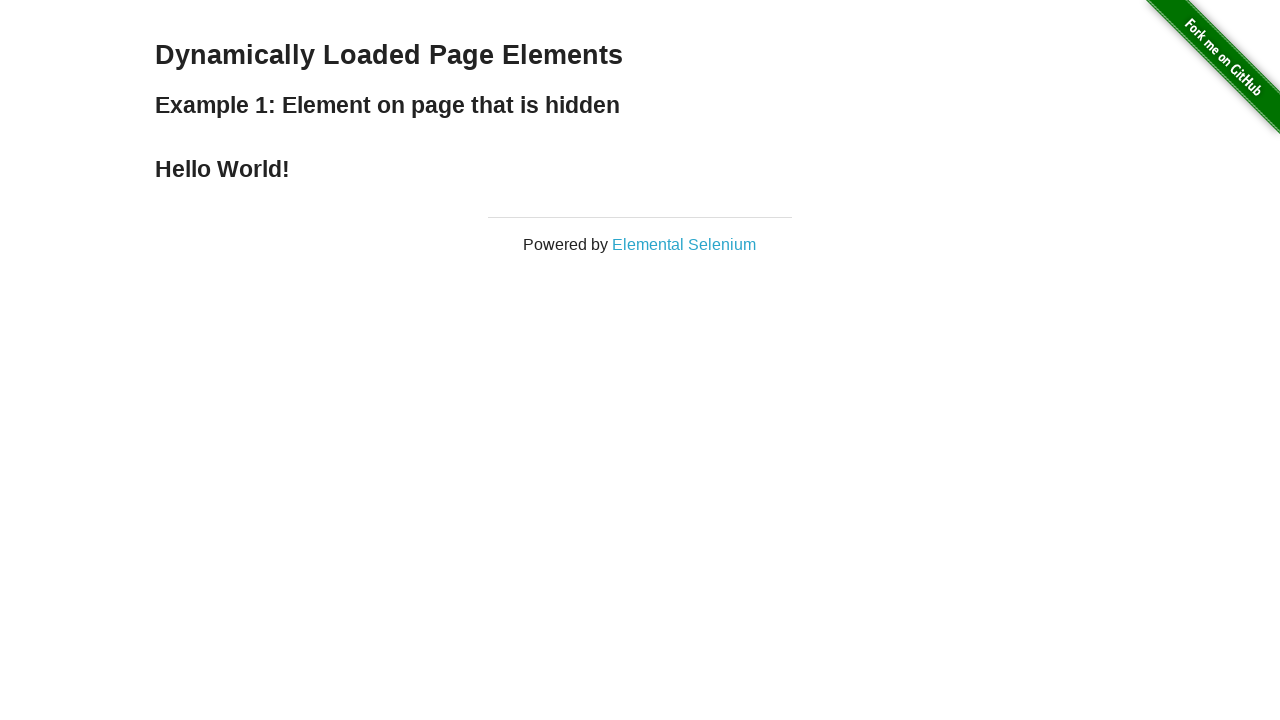

Assertion passed: finish text contains 'Hello World!'
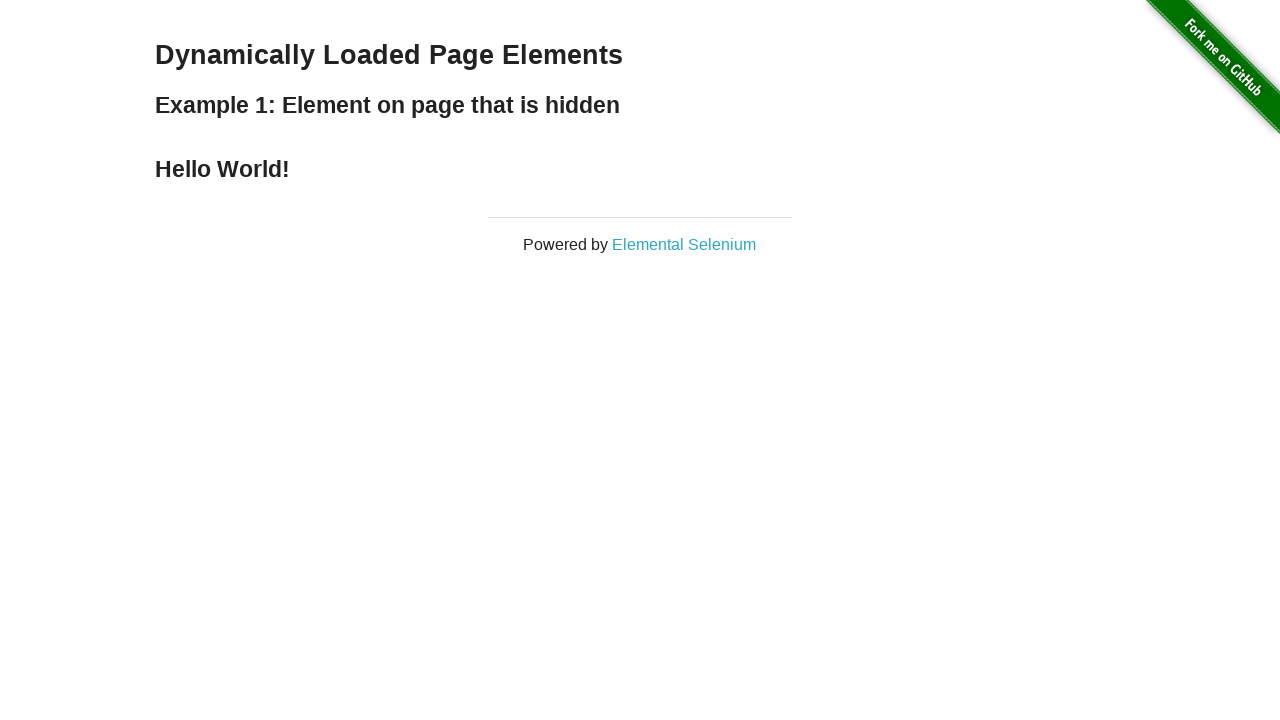

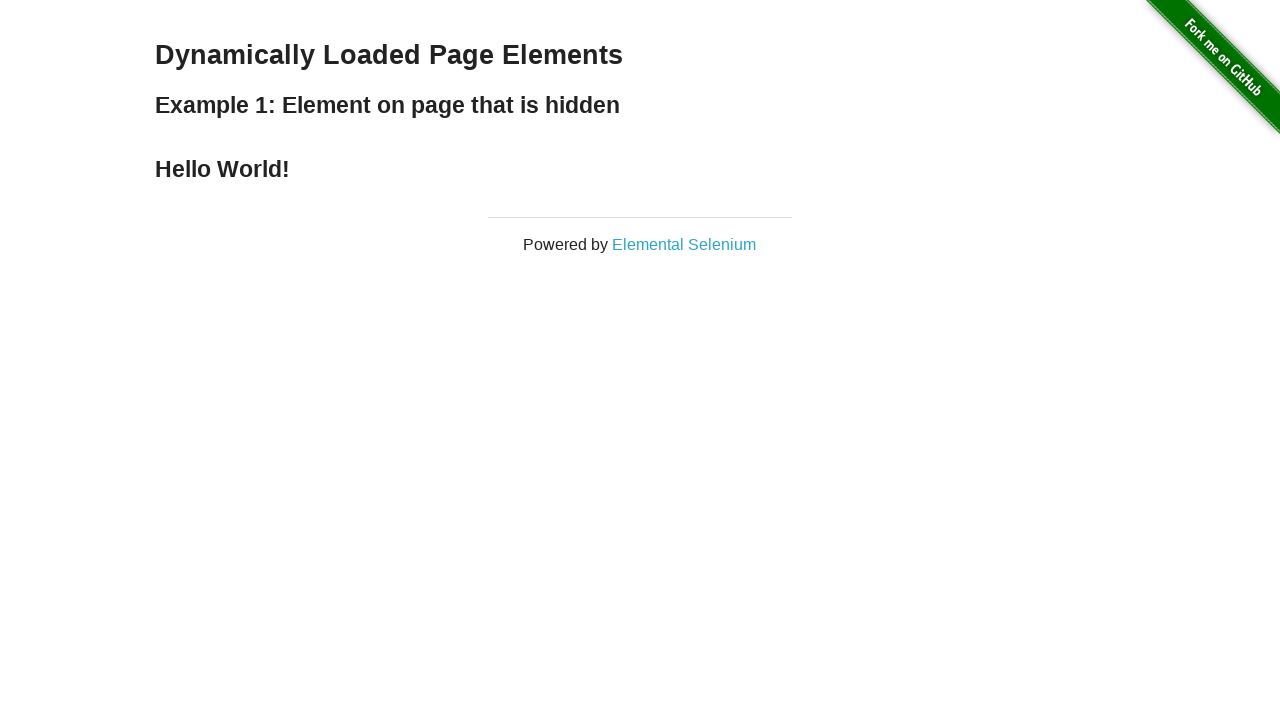